Tests hotel search functionality by entering a location, filling newsletter email, and submitting the search form

Starting URL: https://hotel-testlab.coderslab.pl/en/

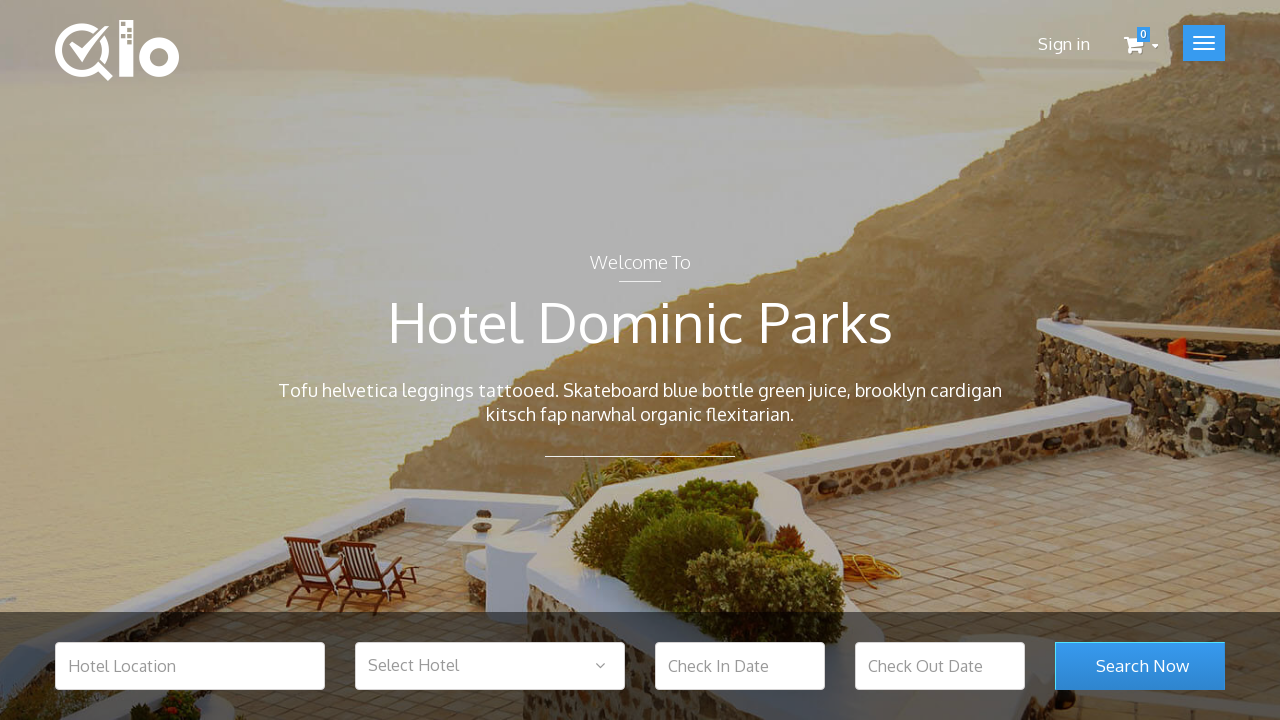

Filled hotel location field with 'Warsaw' on input[name='hotel_location']
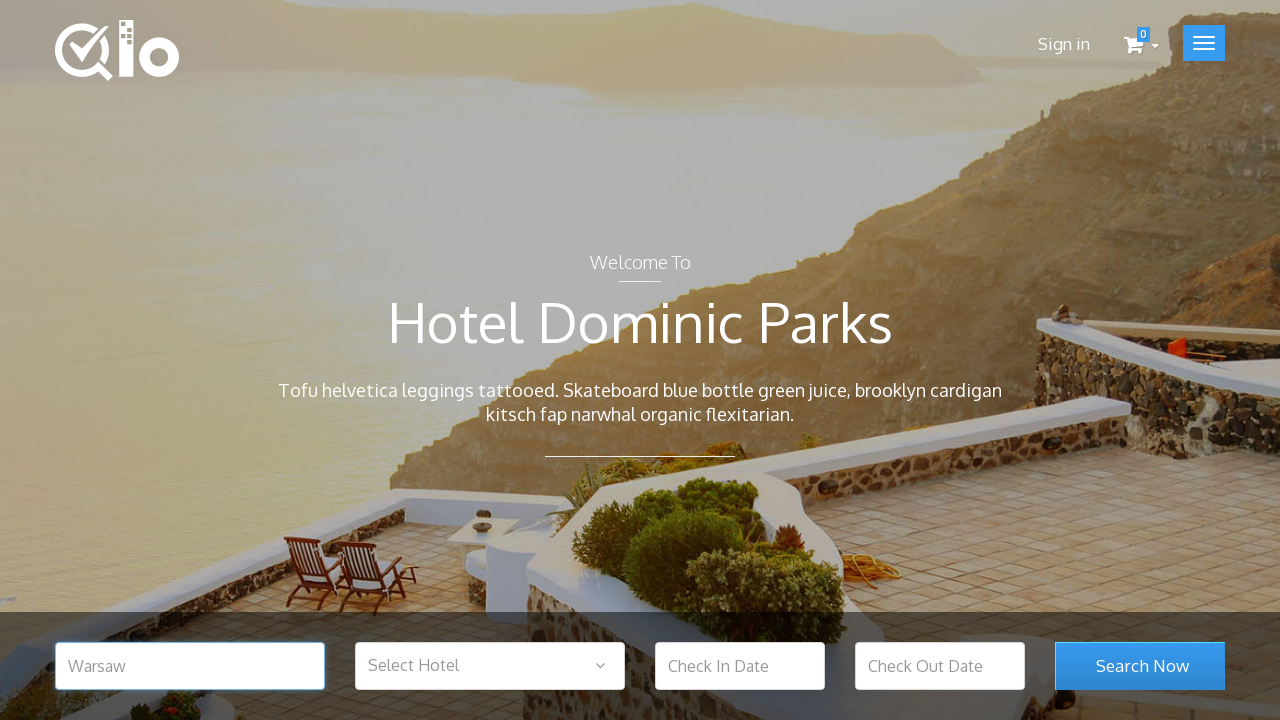

Filled newsletter email field with 'test@test.com' on input[name='email']
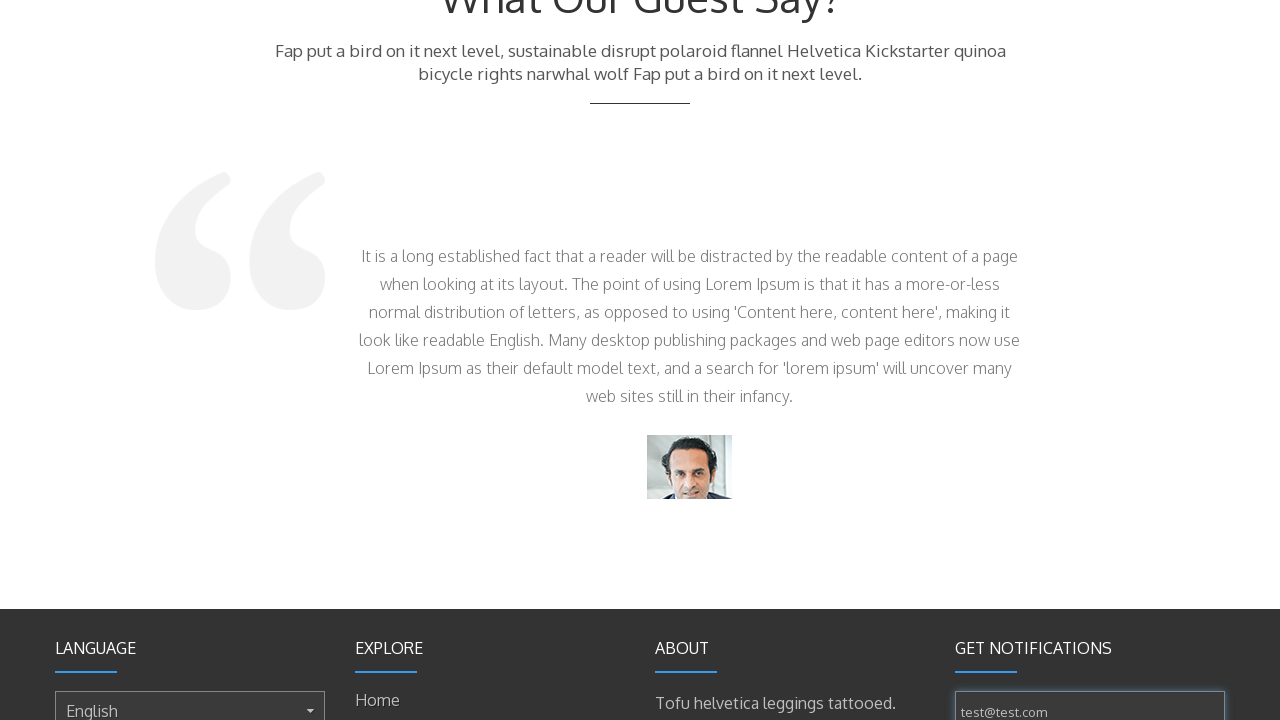

Clicked search button to submit hotel search form at (1140, 361) on button[name='search_room_submit']
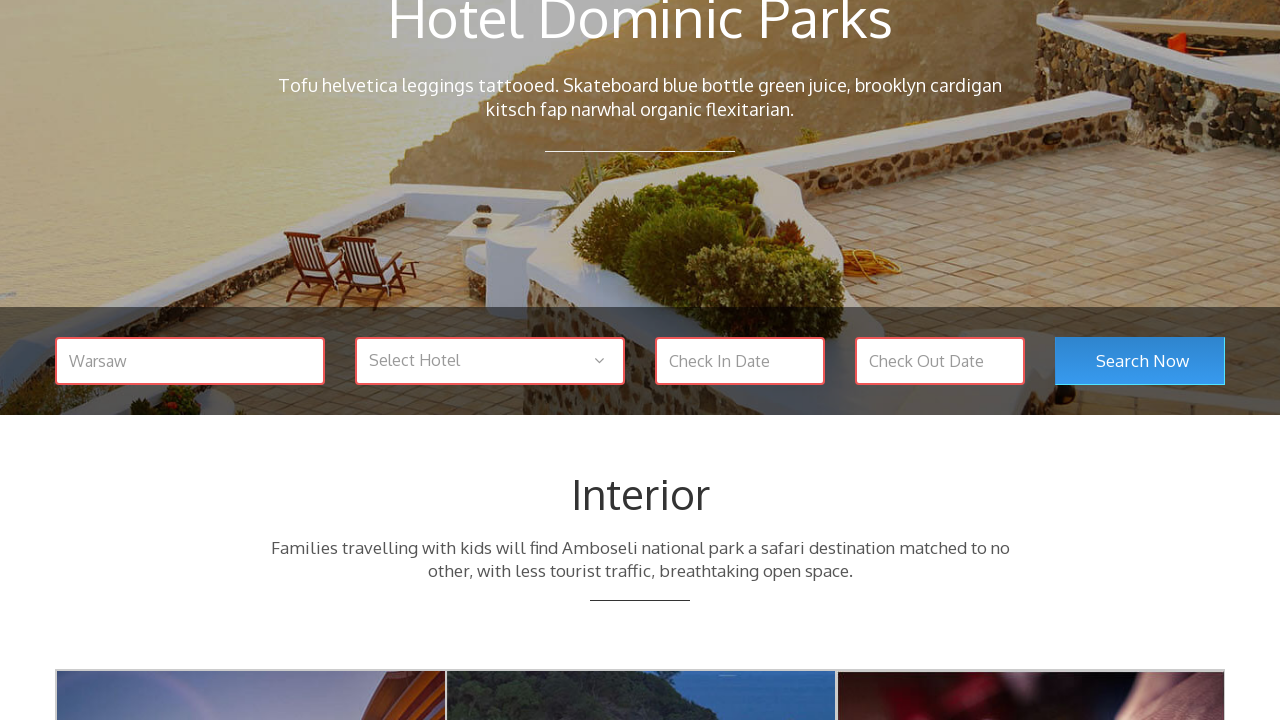

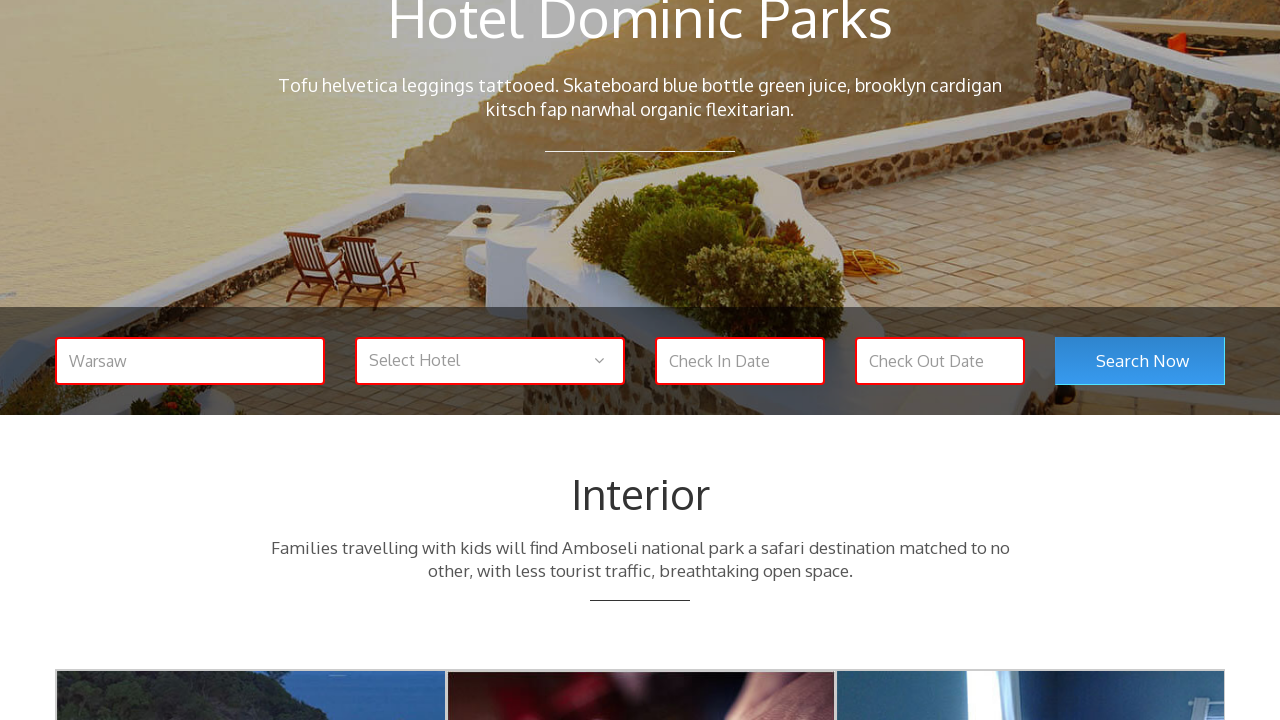